Navigates to the deconventionnement.fr website and verifies the page loads successfully

Starting URL: https://deconventionnement.fr/

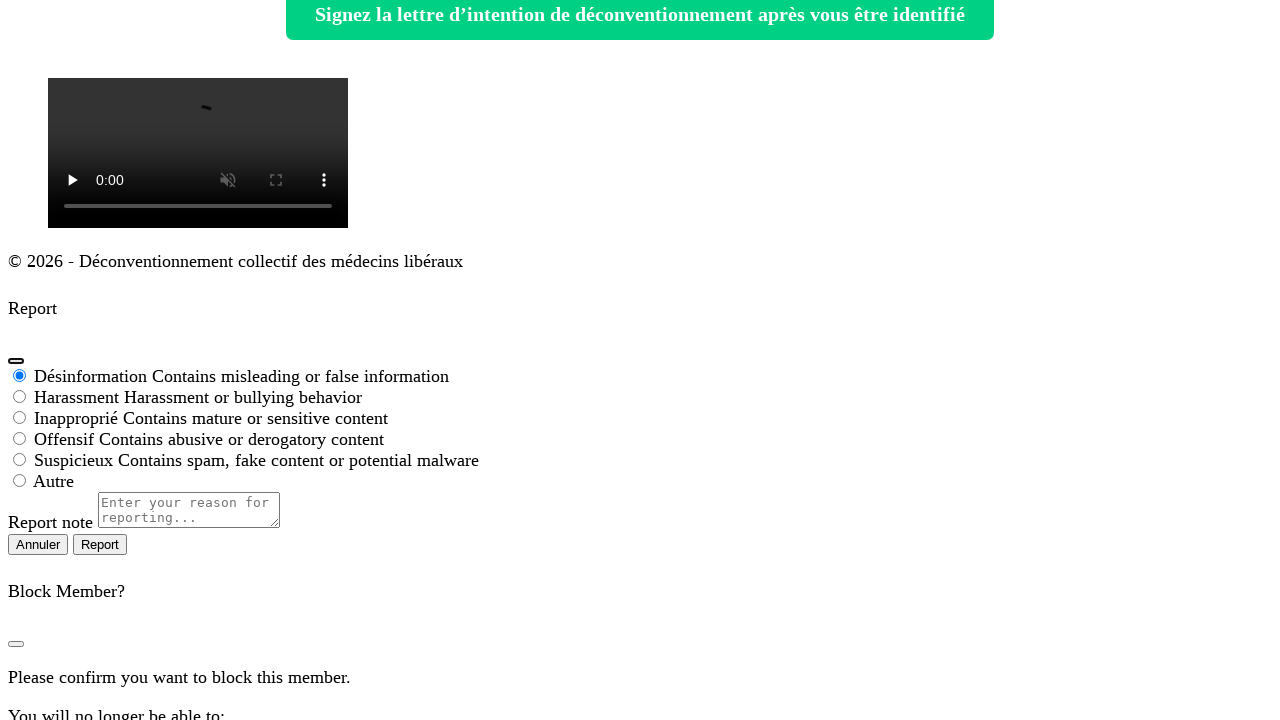

Page DOM content loaded
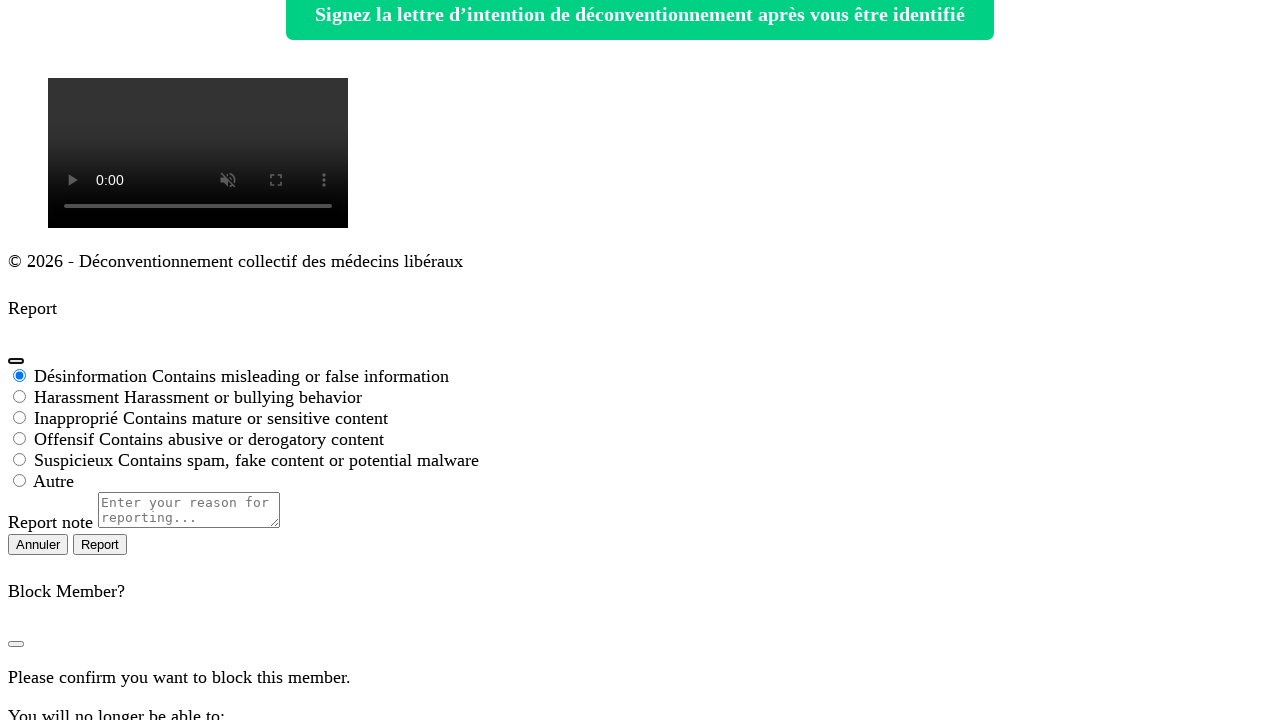

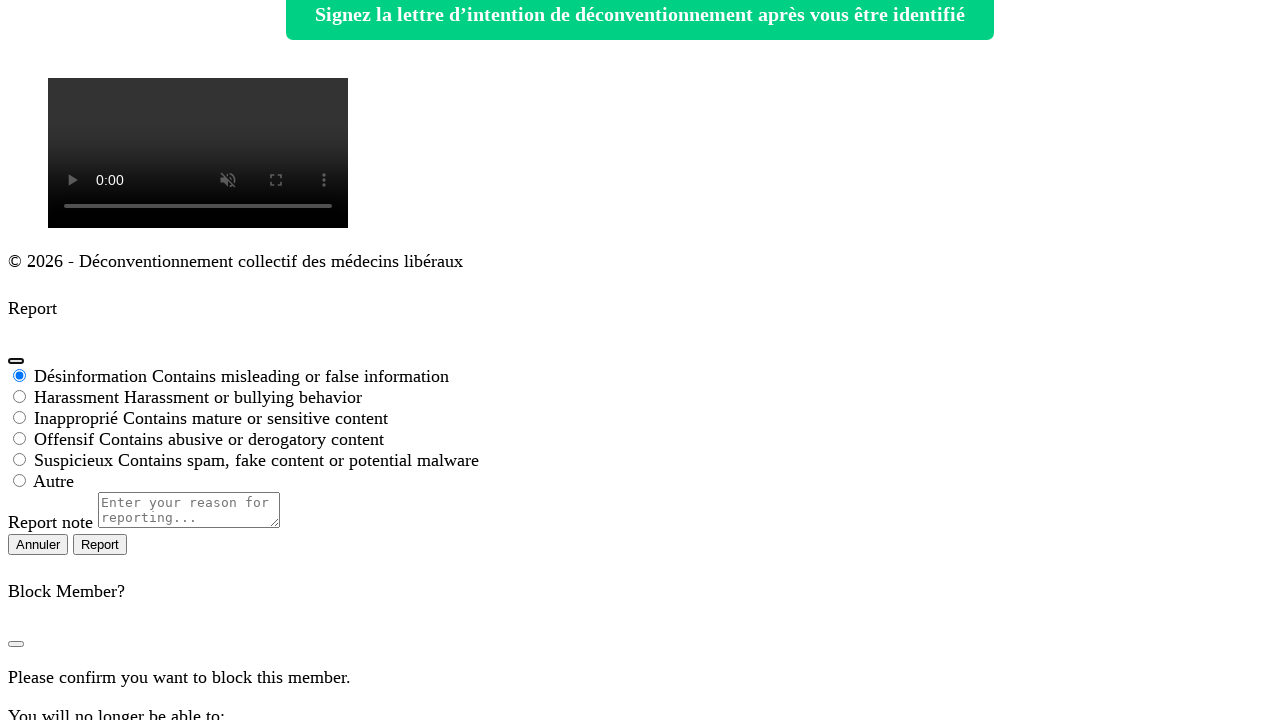